Tests JavaScript alert handling by entering a name, triggering a confirm dialog, and accepting it

Starting URL: https://rahulshettyacademy.com/AutomationPractice/

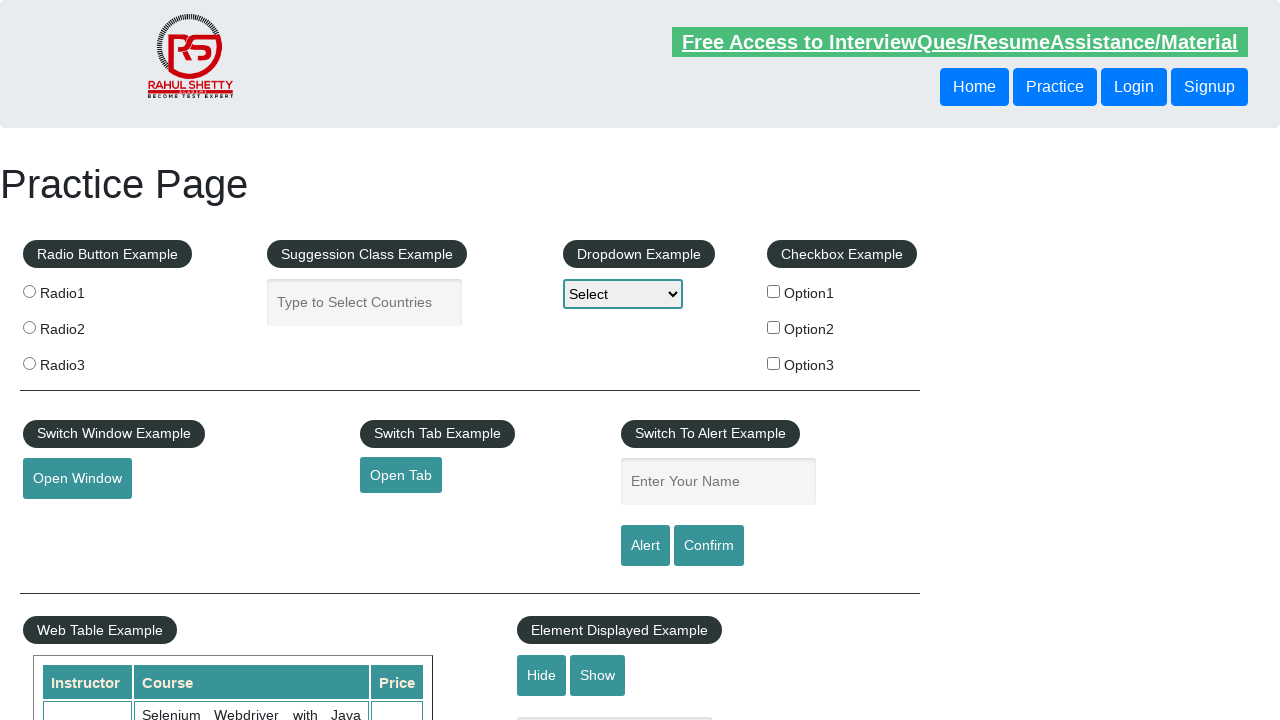

Set up dialog handler to accept alerts
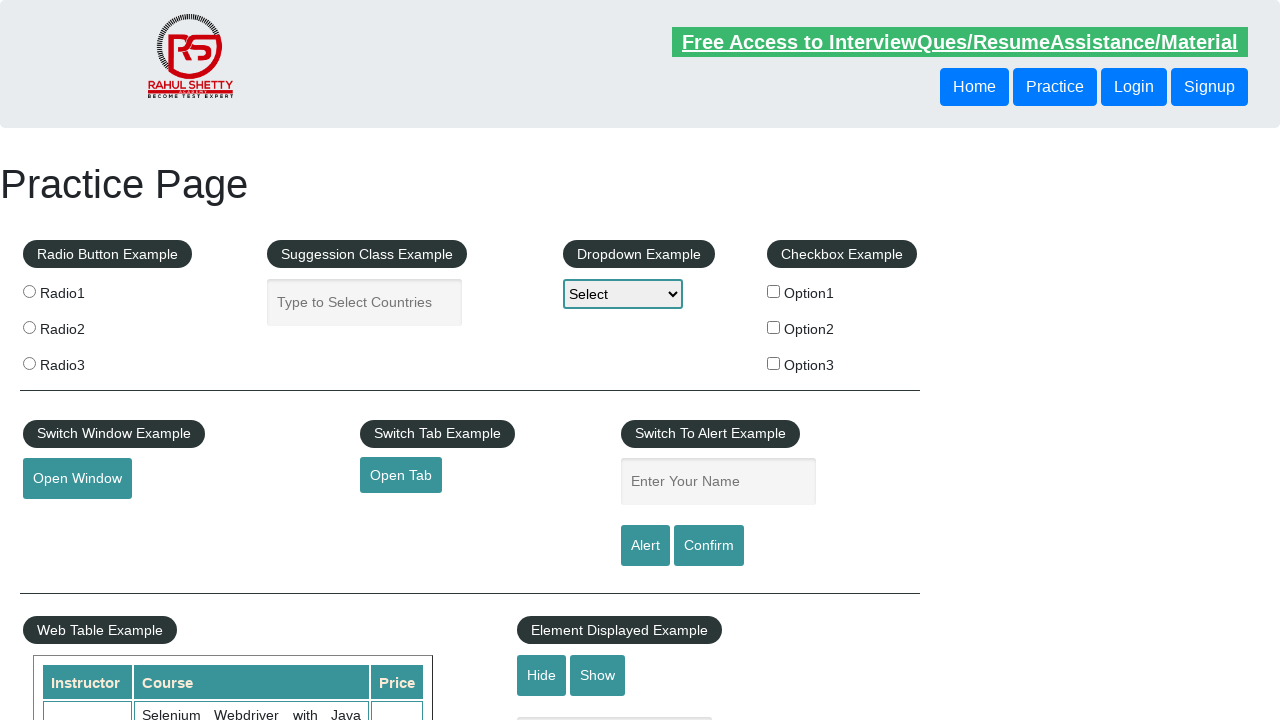

Entered 'Rahul' in the name field on #name
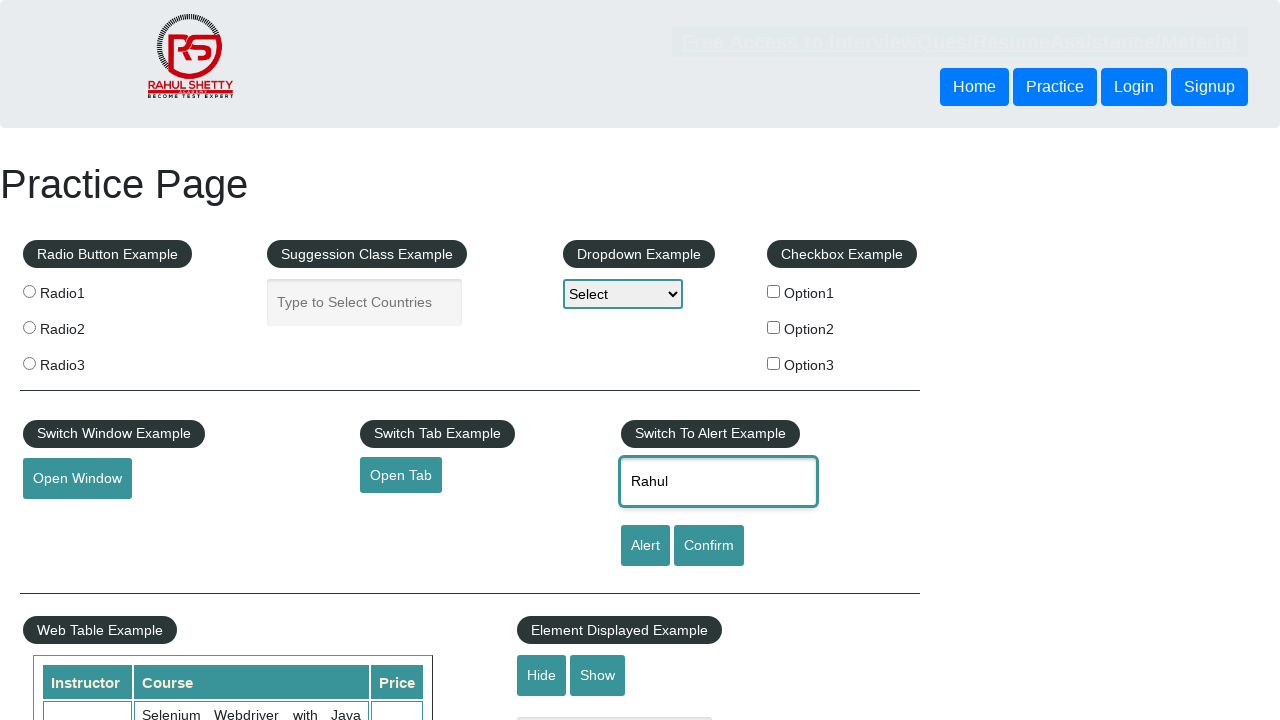

Clicked the button to trigger confirm dialog at (709, 546) on input[onclick*='displayConfirm']
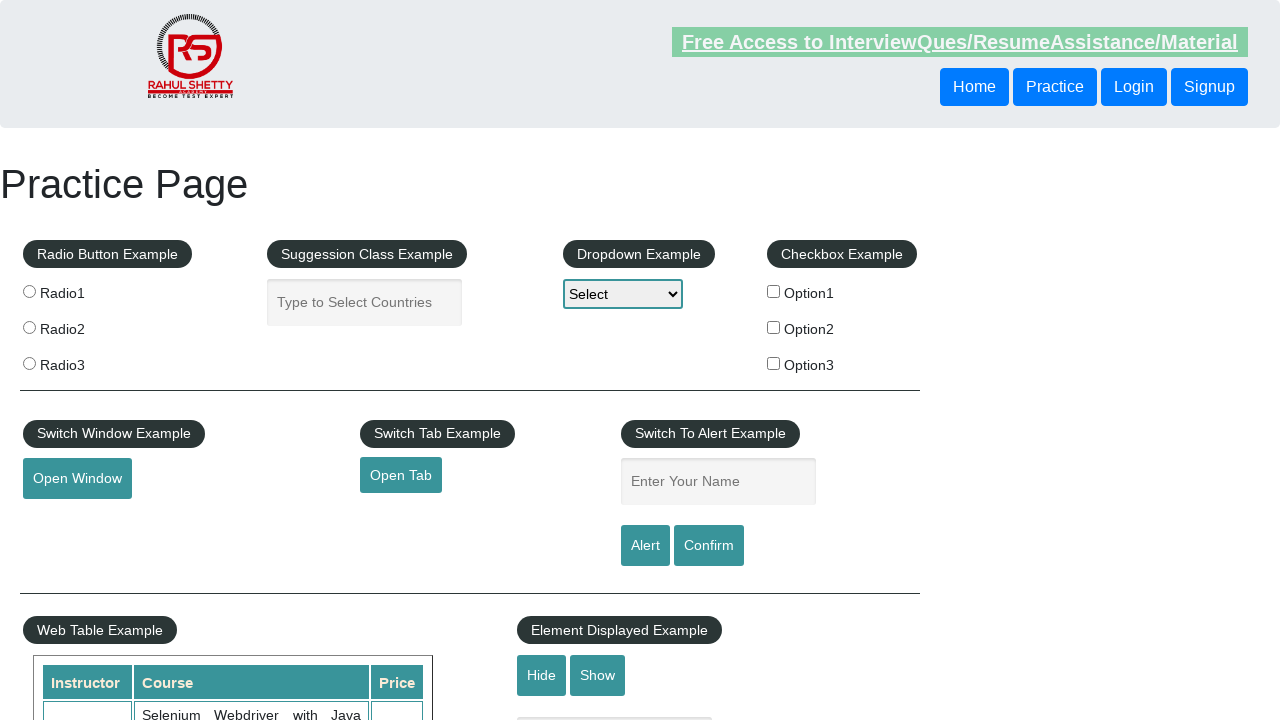

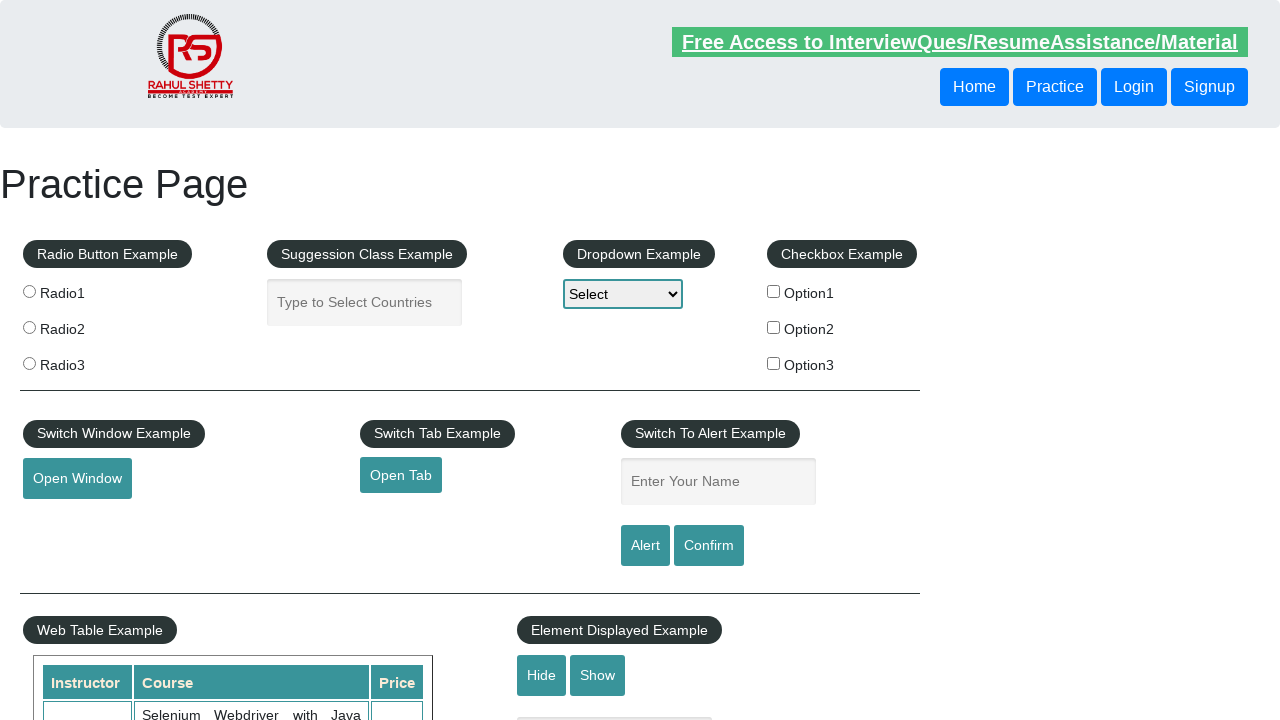